Tests DuckDuckGo search by searching for "Cotton Candy" and waiting for the title to contain "cotton"

Starting URL: https://duckduckgo.com

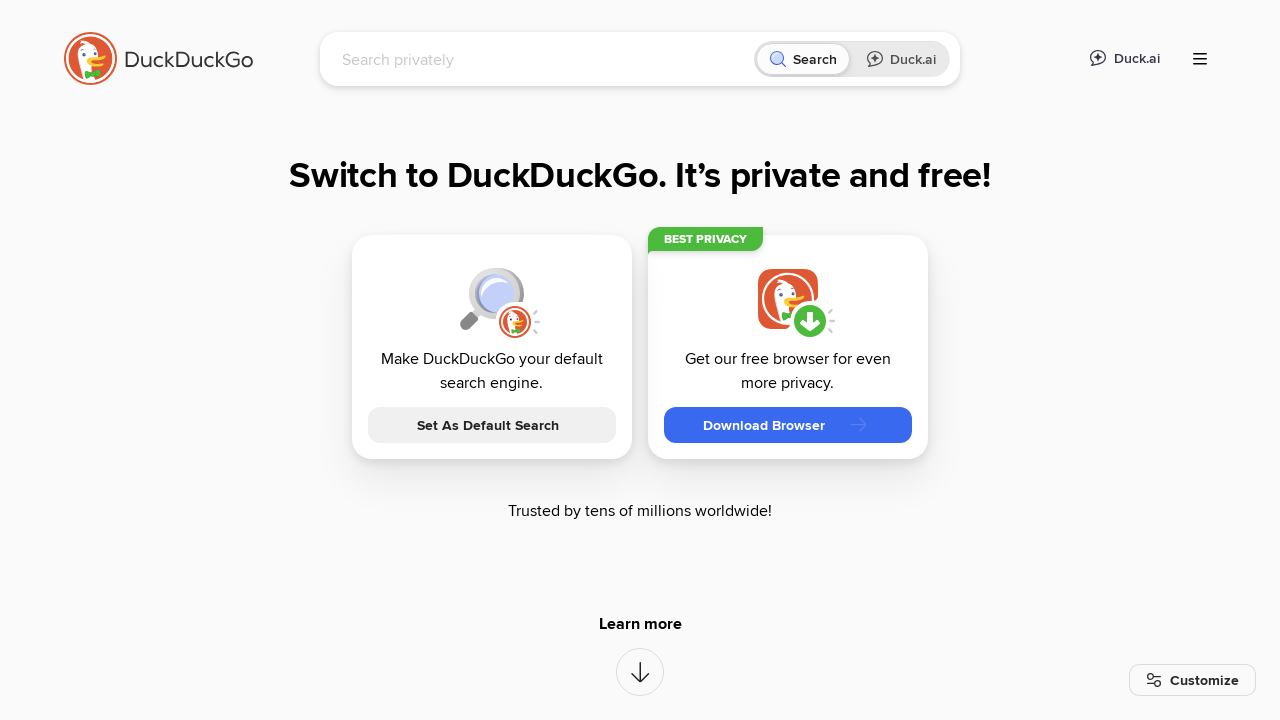

Cleared the search input field on input[name='q']
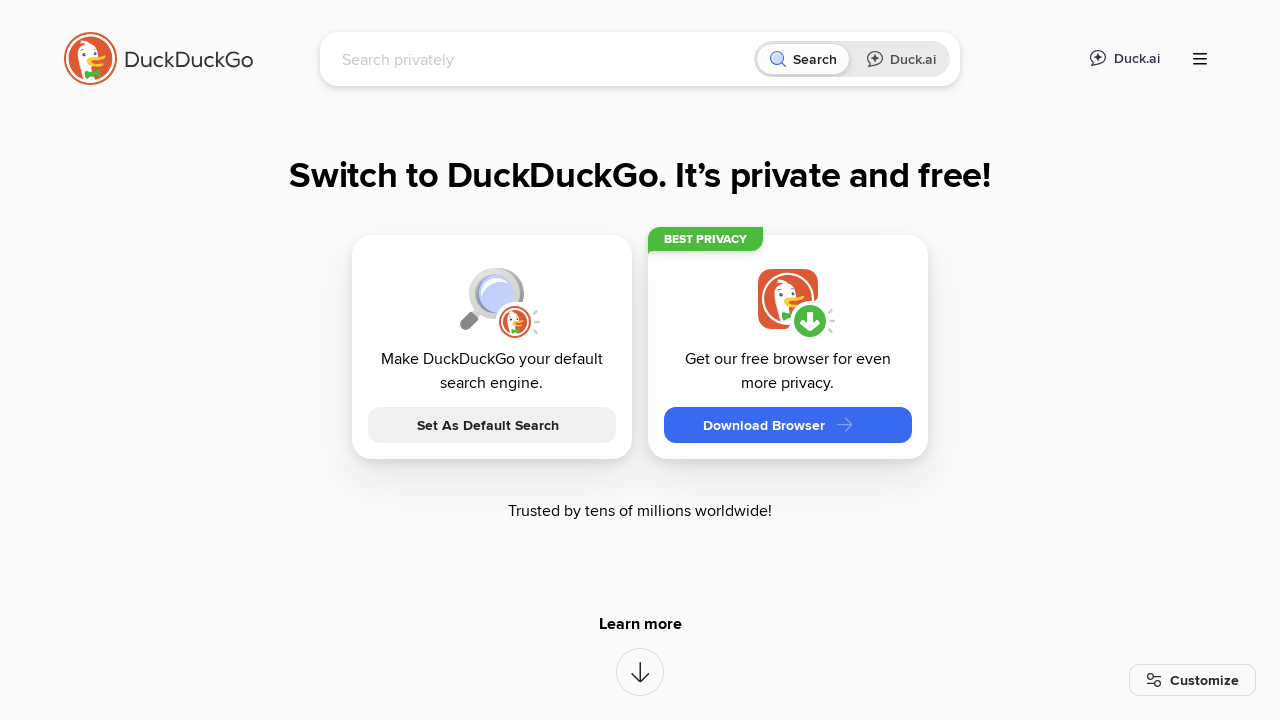

Entered 'Cotton Candy' in the search field on input[name='q']
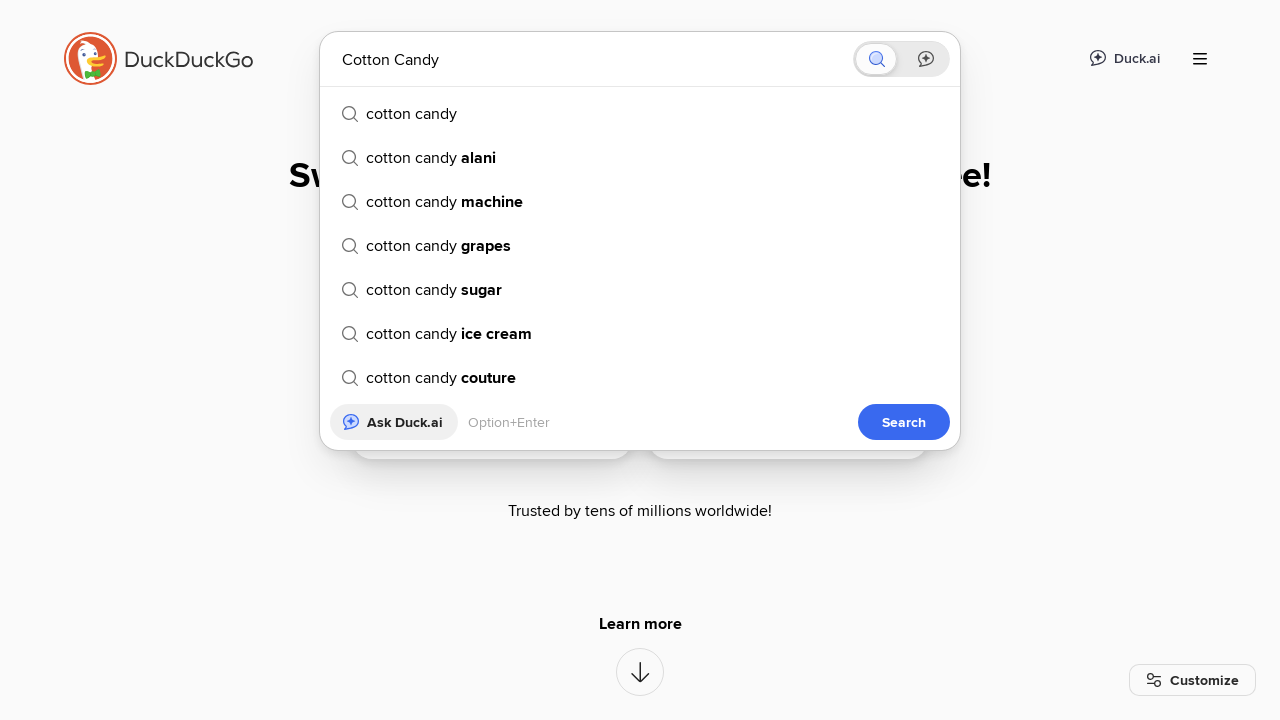

Pressed Enter to submit the search query on input[name='q']
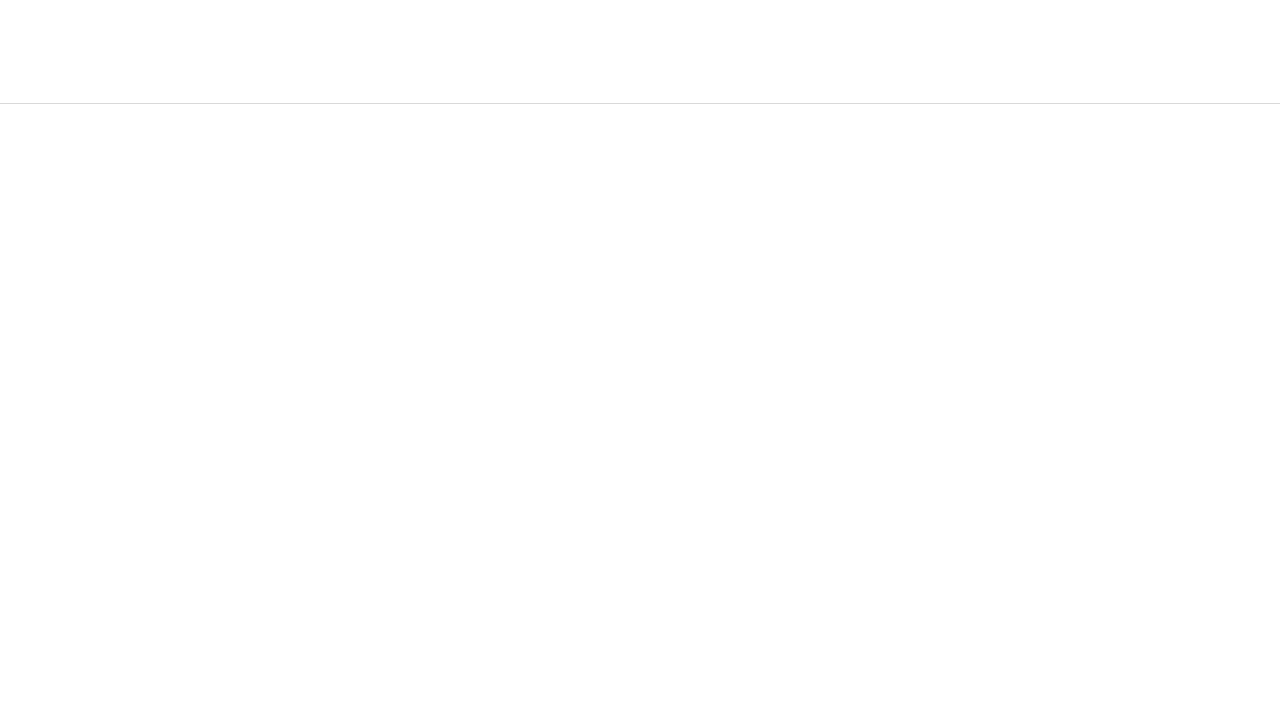

Waited for page title to contain 'cotton'
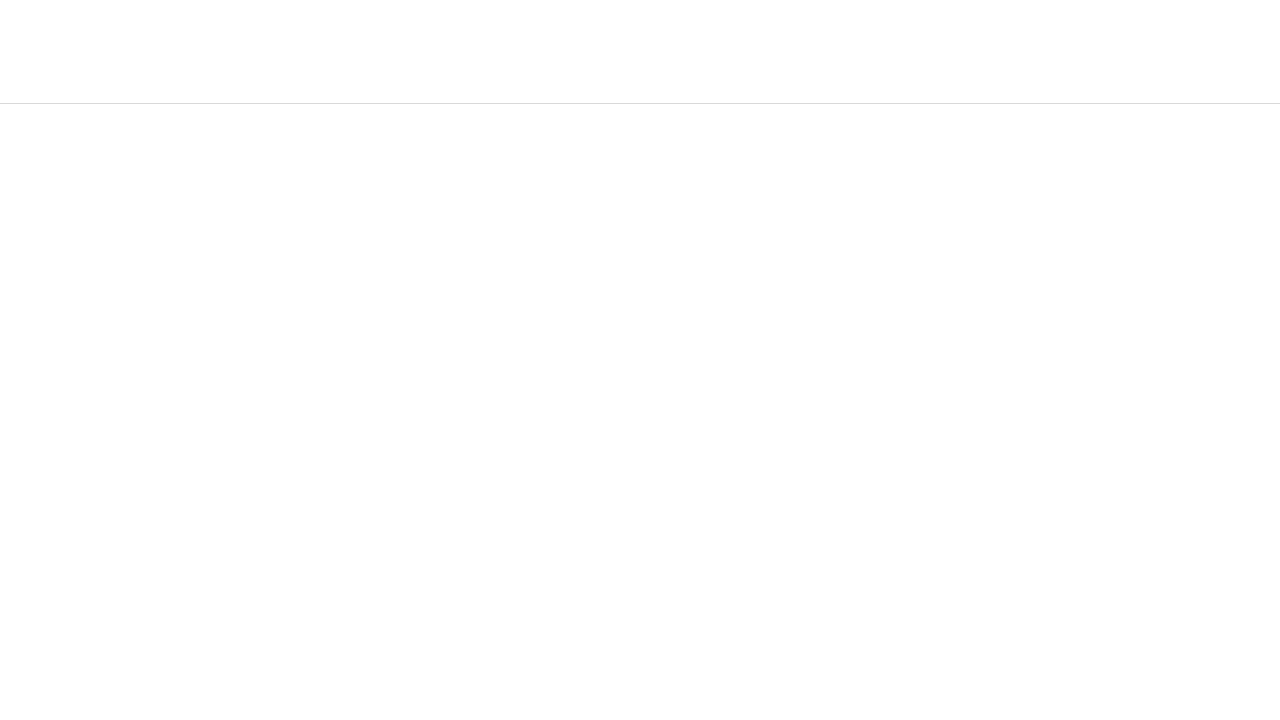

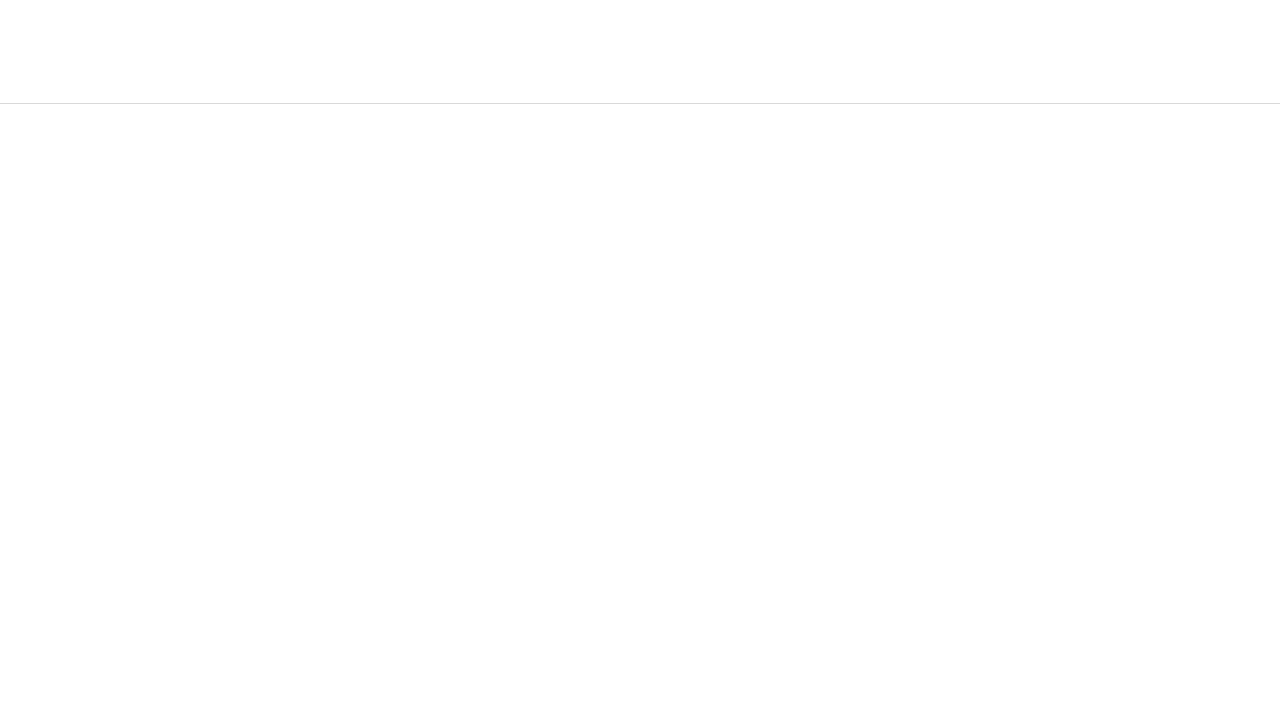